Tests registration form validation with invalid email format by entering malformed email addresses and verifying error messages

Starting URL: https://alada.vn/tai-khoan/dang-ky.html

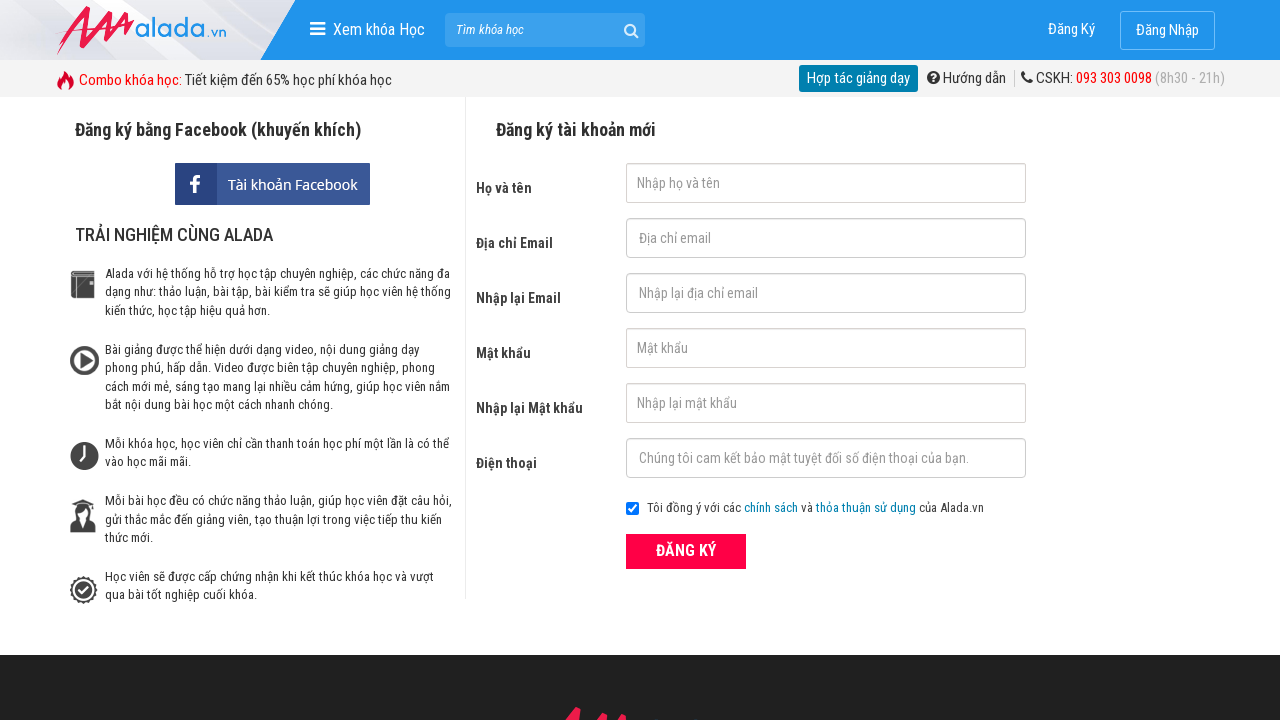

Filled first name field with 'John' on #txtFirstname
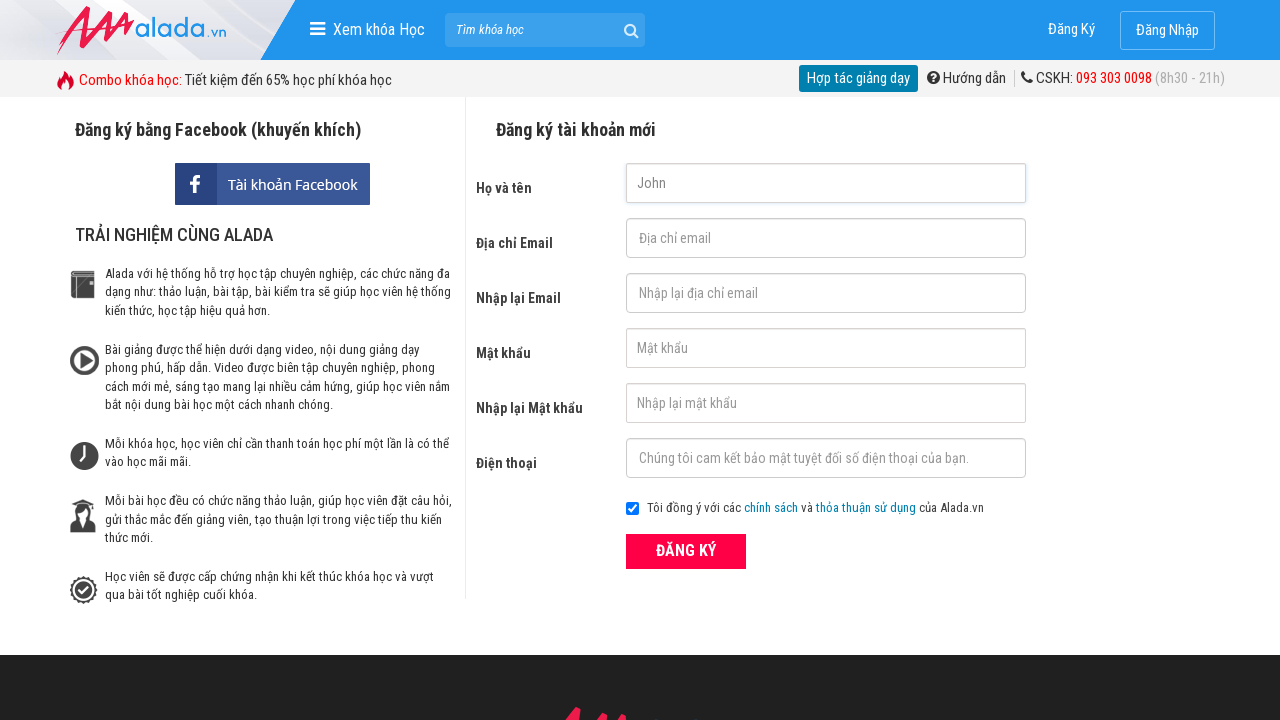

Filled email field with invalid format 'John@123@123' on #txtEmail
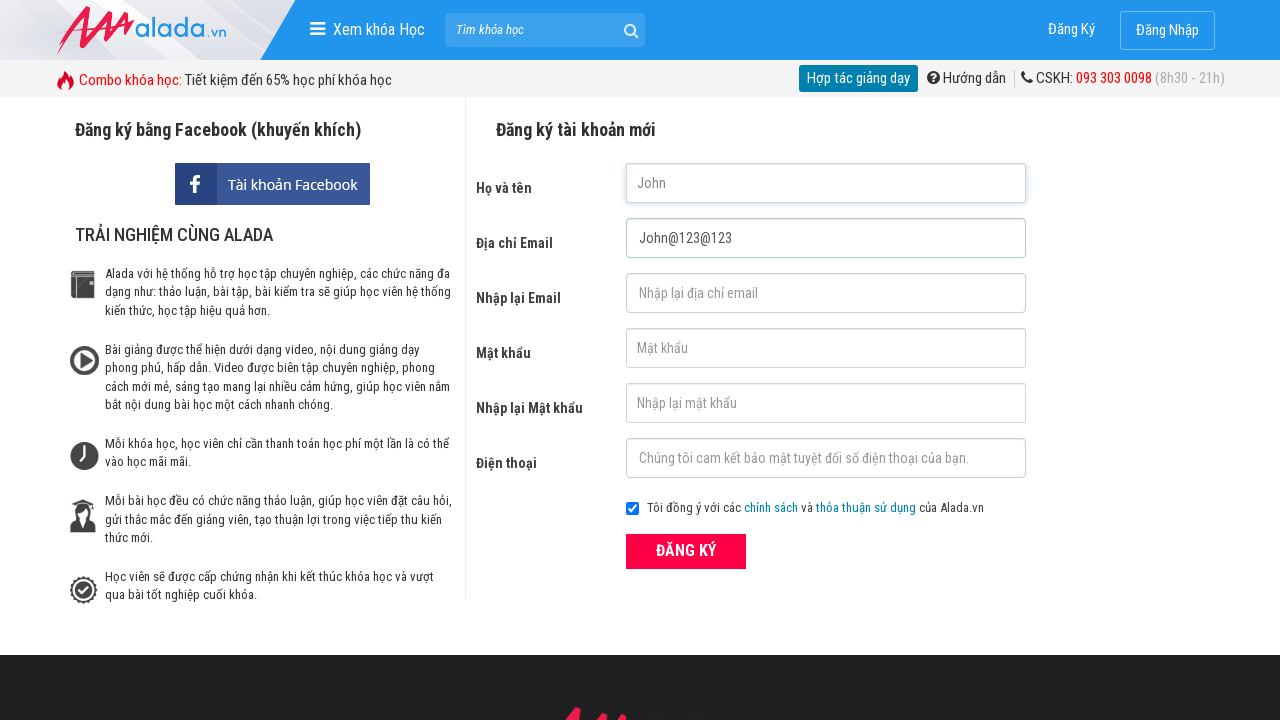

Filled confirm email field with invalid format 'John@123@123' on #txtCEmail
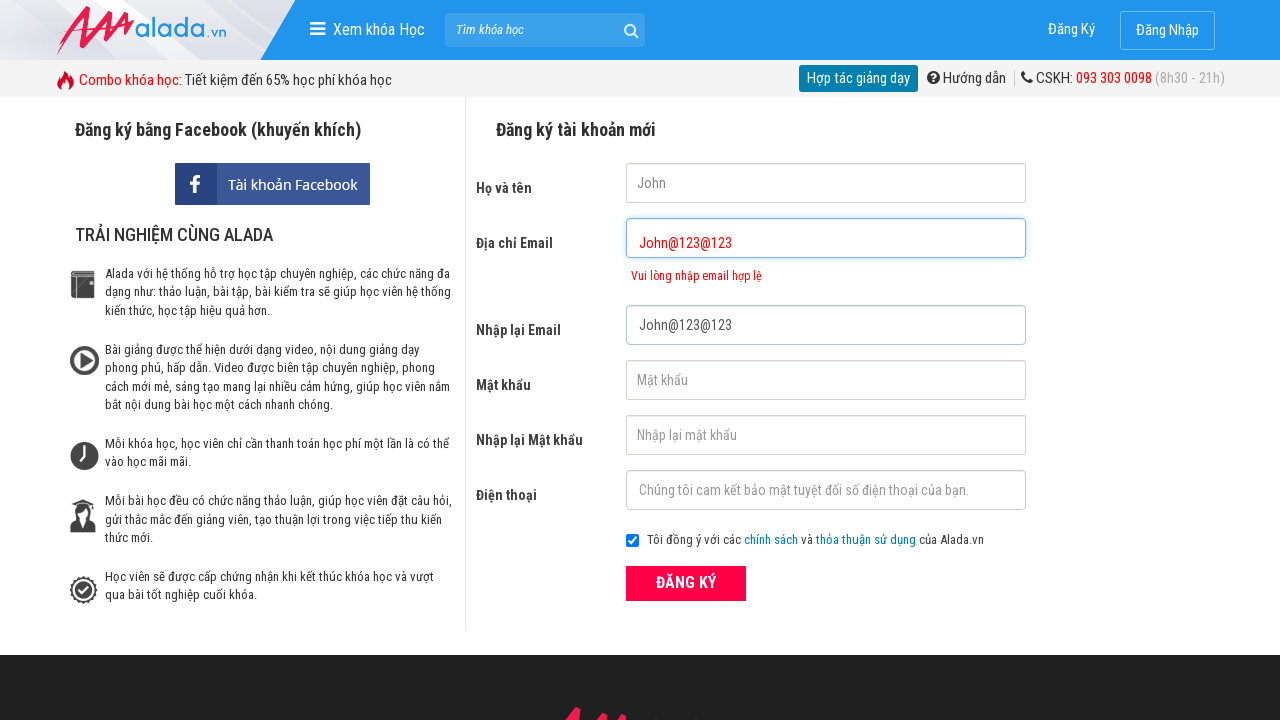

Filled password field with '123456789' on #txtPassword
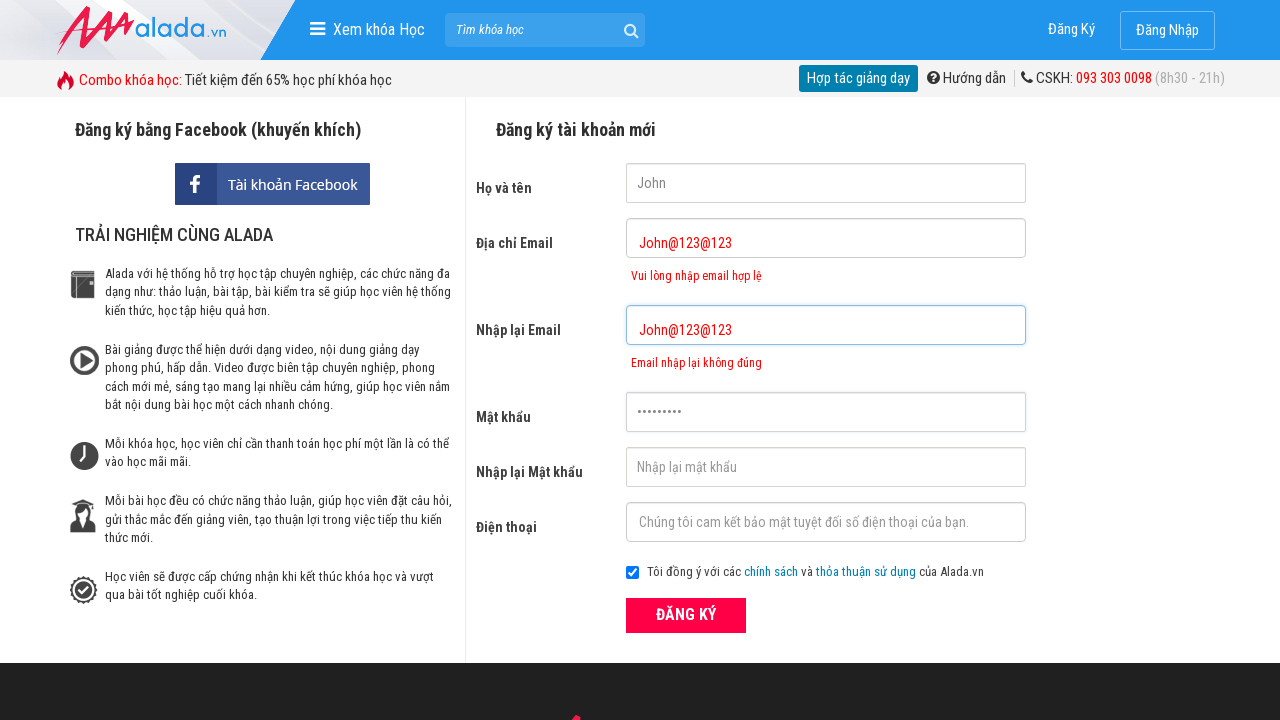

Filled confirm password field with '123456789' on #txtCPassword
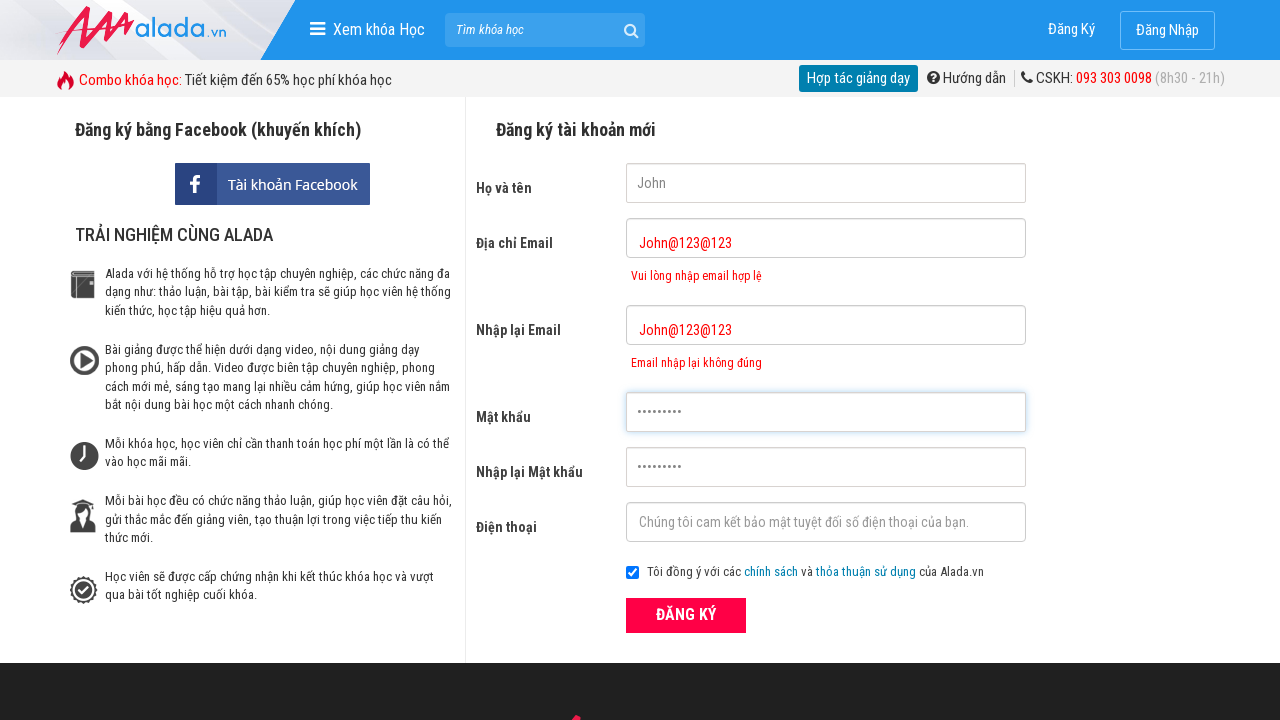

Filled phone number field with '0988888888' on #txtPhone
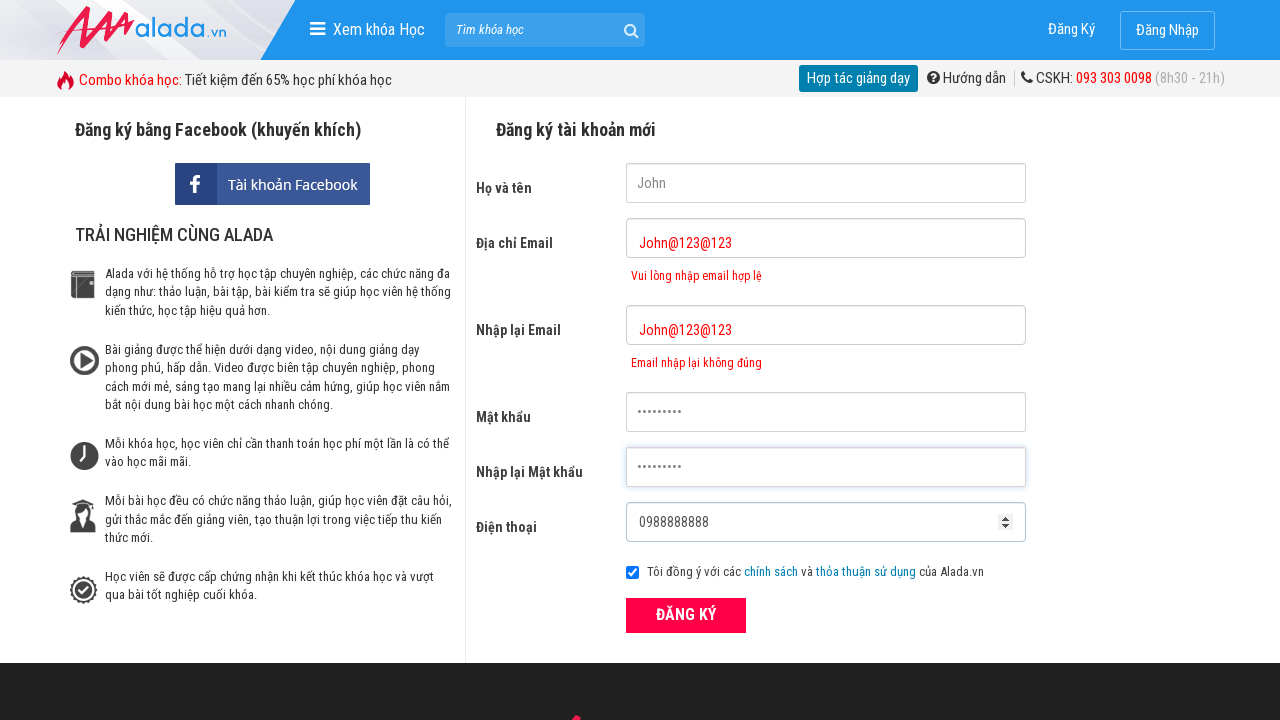

Clicked ĐĂNG KÝ registration button at (686, 615) on xpath=//form[@id='frmLogin']//button[text()='ĐĂNG KÝ']
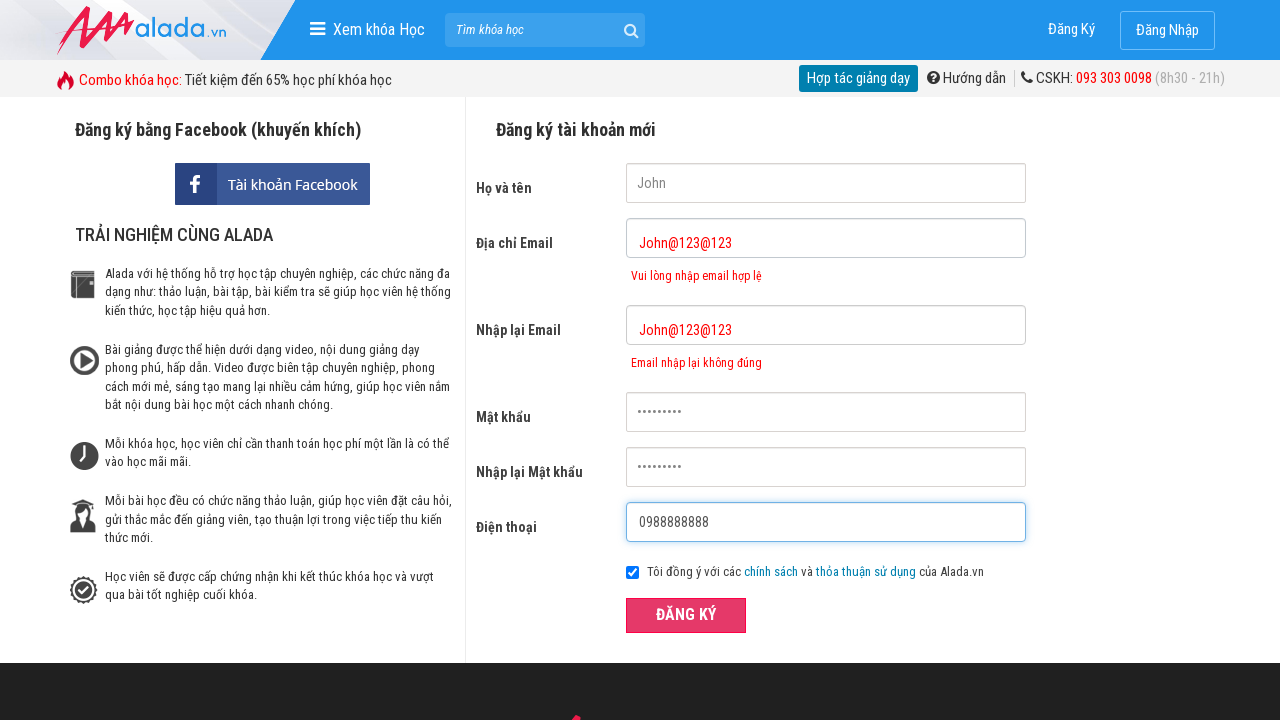

Email error message appeared for invalid email format
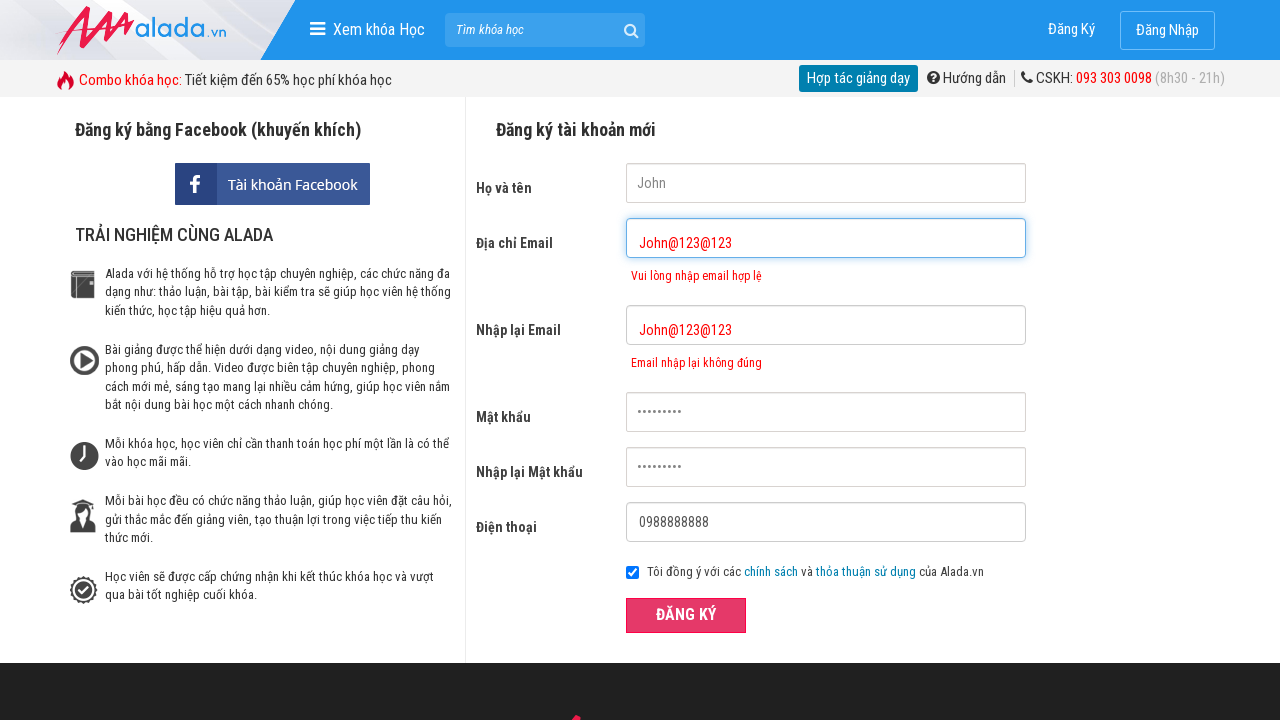

Confirm email error message appeared for invalid email format
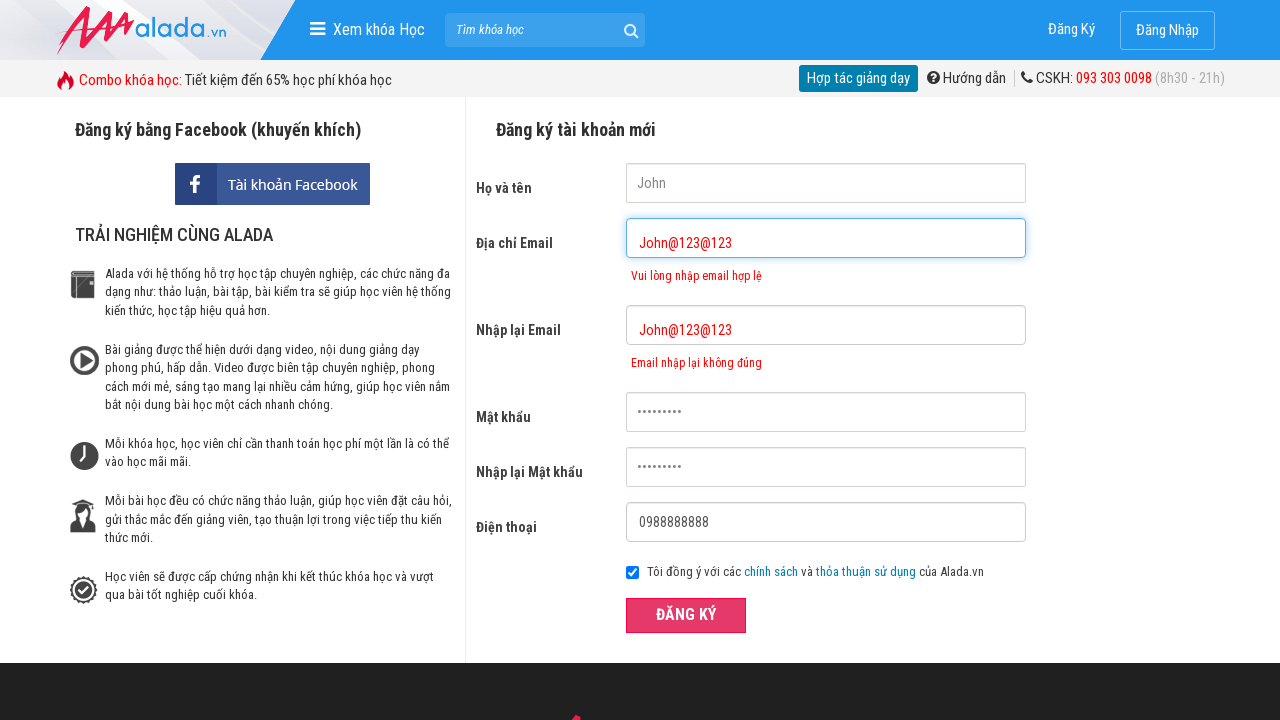

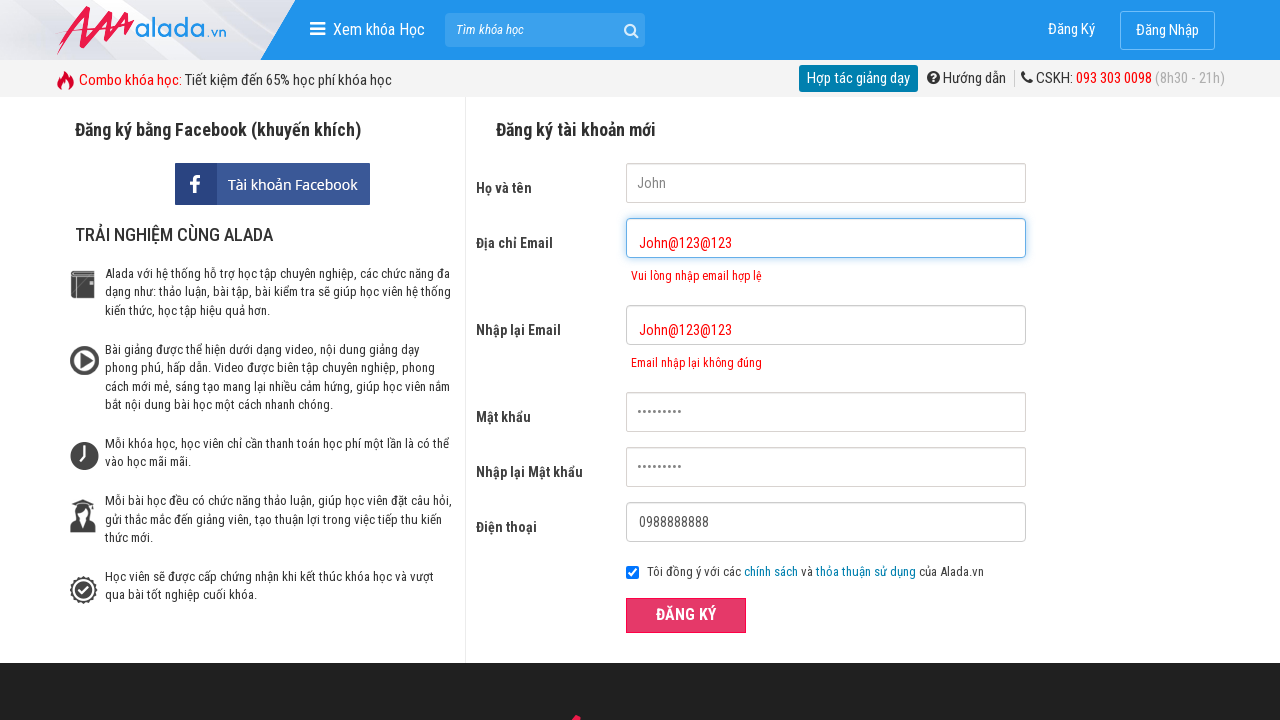